Tests triangle validator error handling when side 3 is not a number by entering a letter instead of a numeric value

Starting URL: https://testpages.eviltester.com/styled/apps/triangle/triangle001.html

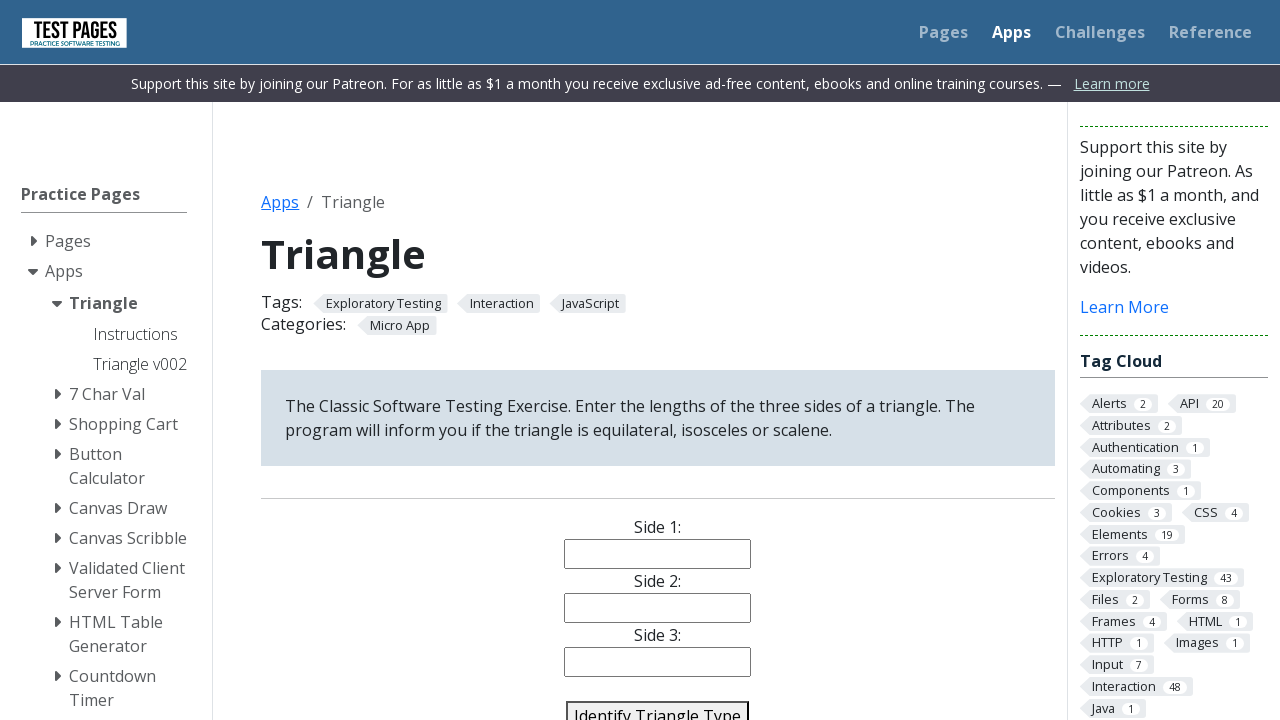

Filled side 1 with valid number '2' on #side1
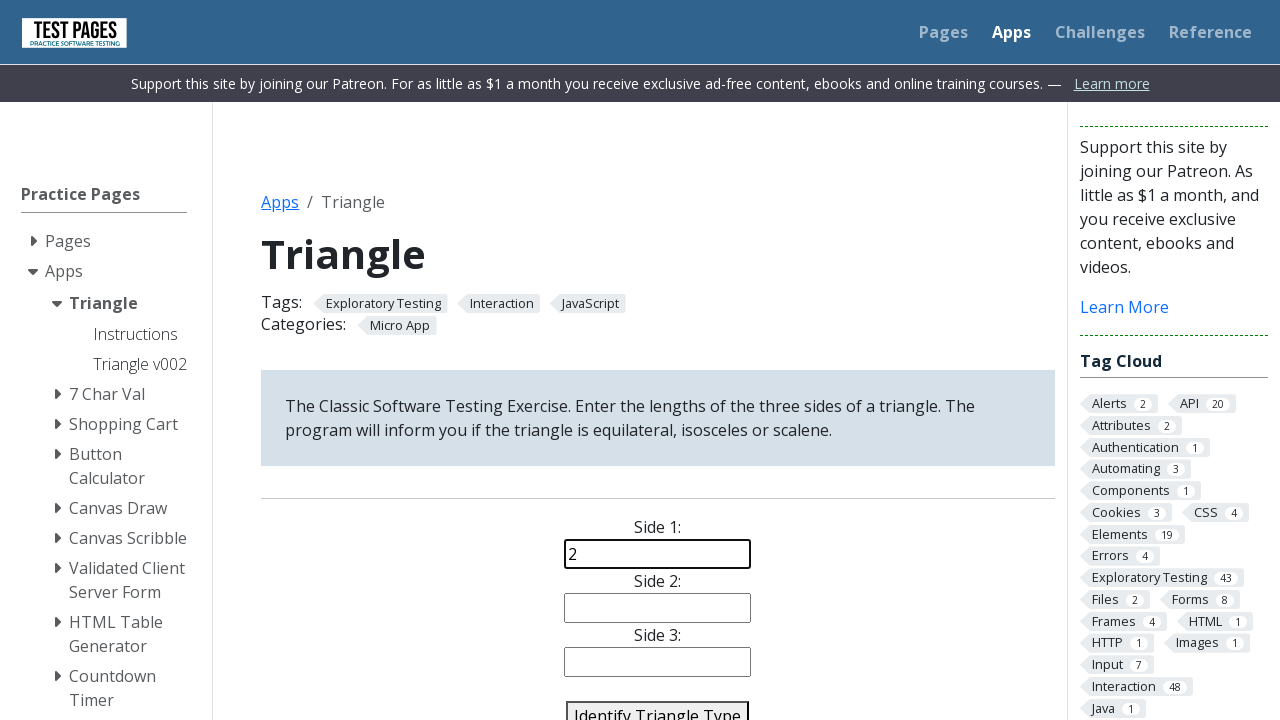

Filled side 2 with valid number '2' on #side2
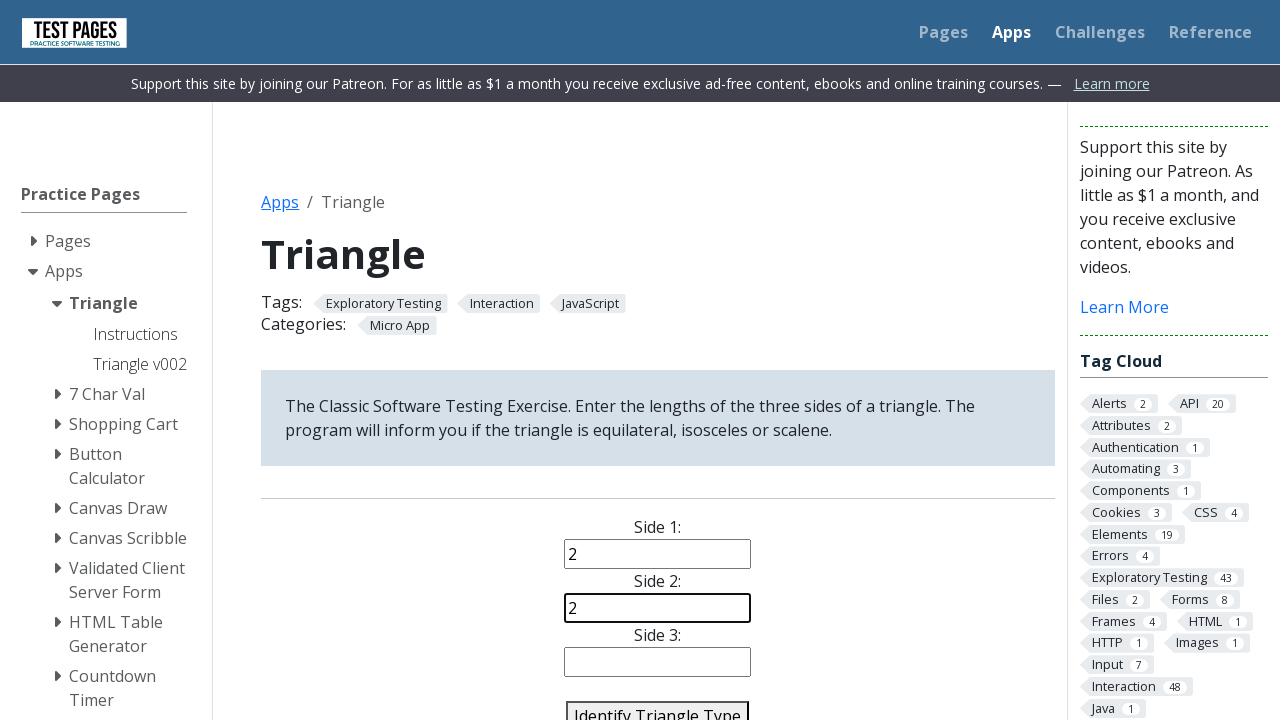

Filled side 3 with non-numeric letter 'a' to trigger error handling on #side3
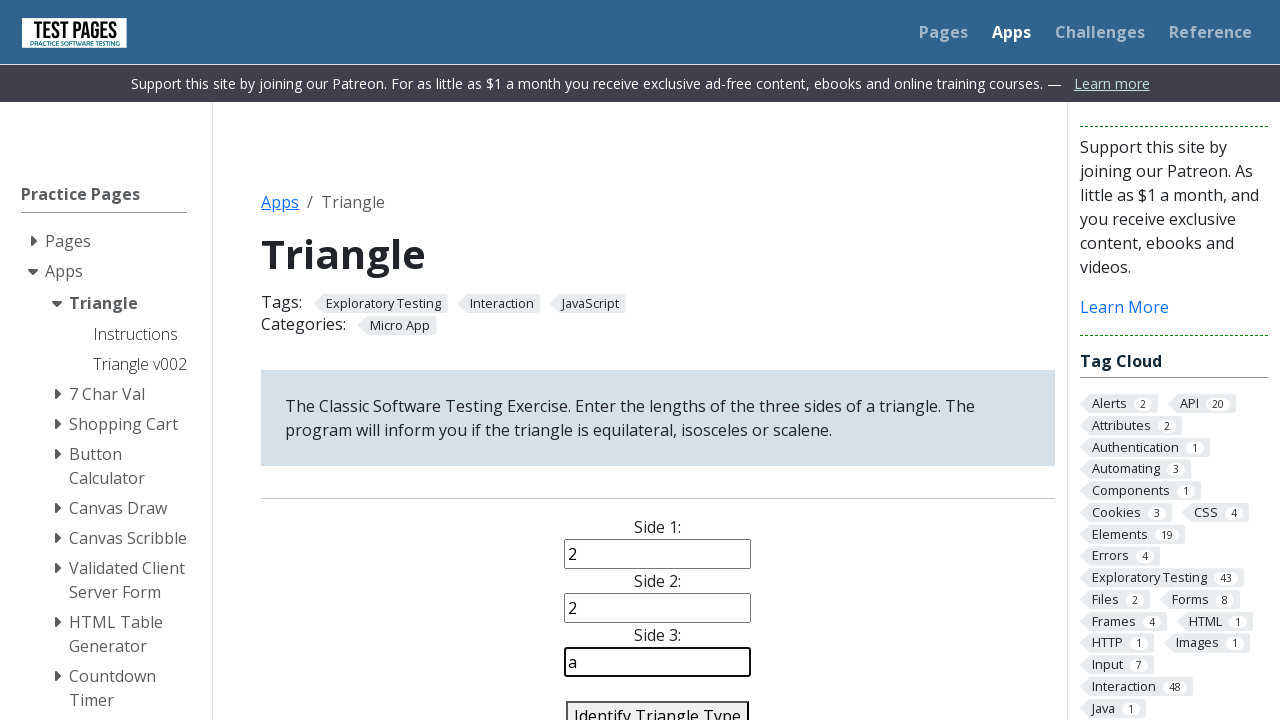

Clicked identify triangle button to validate inputs at (658, 705) on #identify-triangle-action
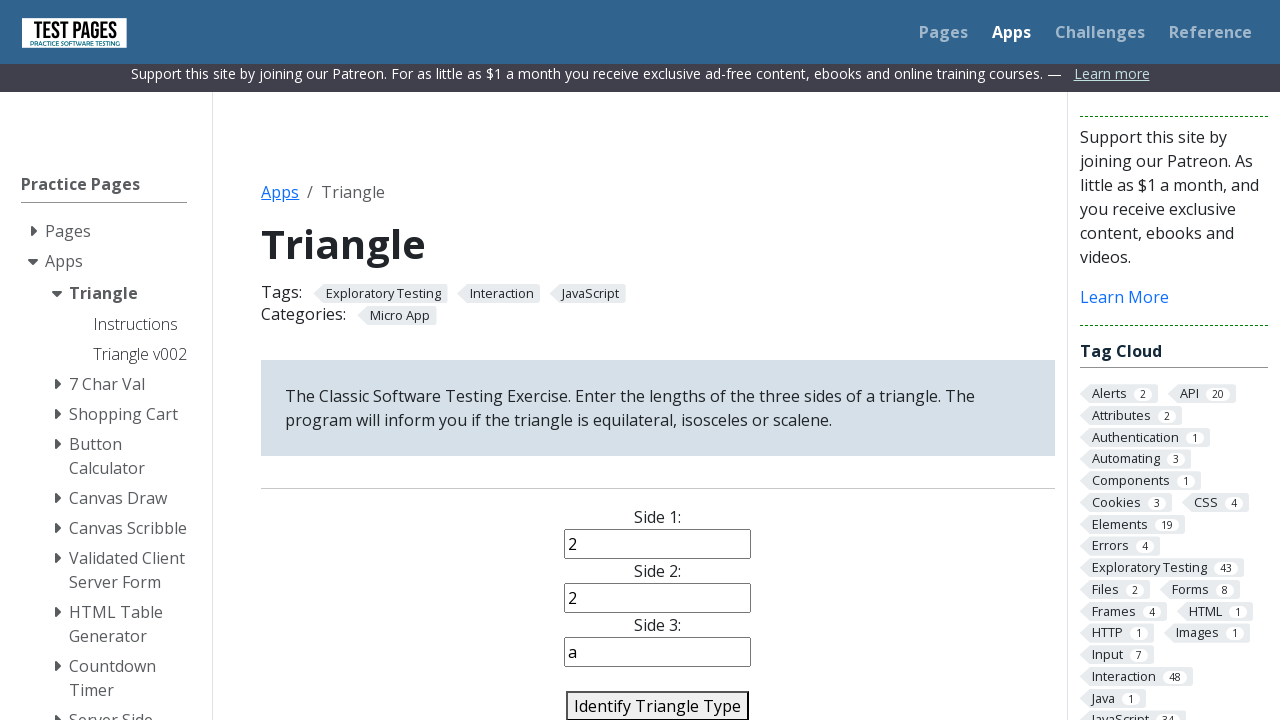

Waited for triangle type result to appear
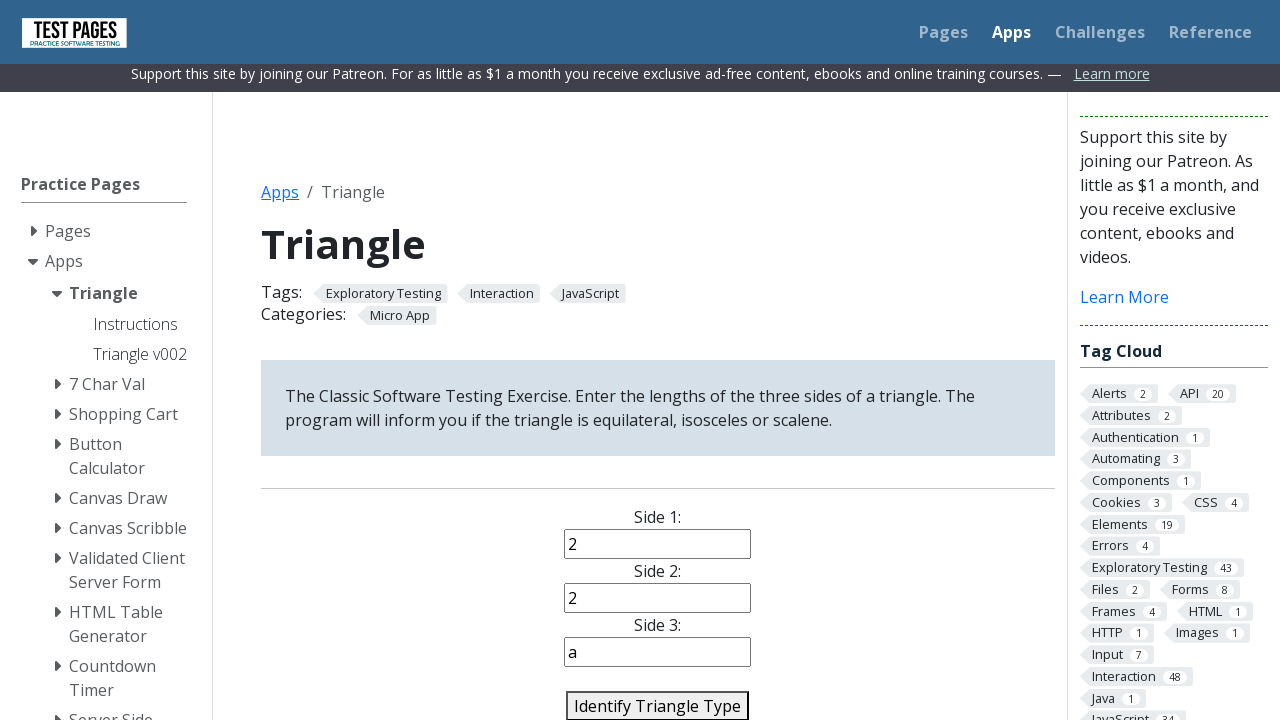

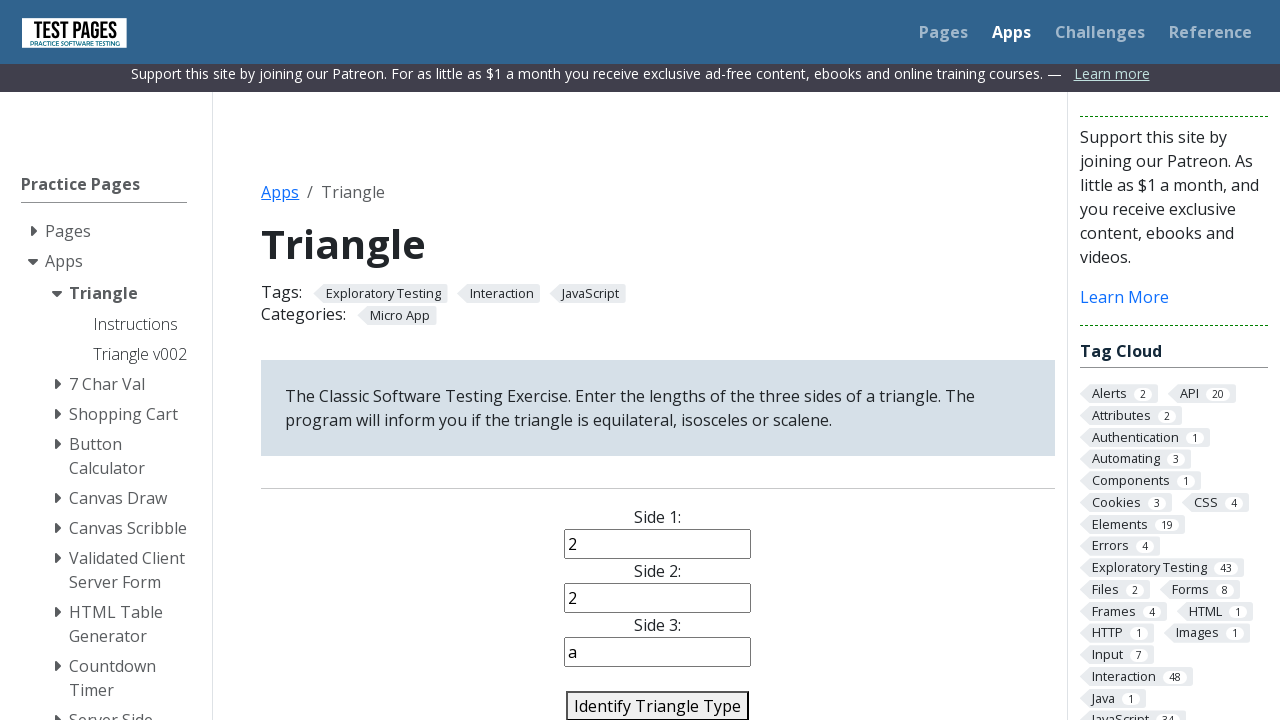